Tests modern dropdown and multiselect components on DemoQA by selecting options from a single-select dropdown and adding multiple values to a multiselect input.

Starting URL: https://demoqa.com/select-menu

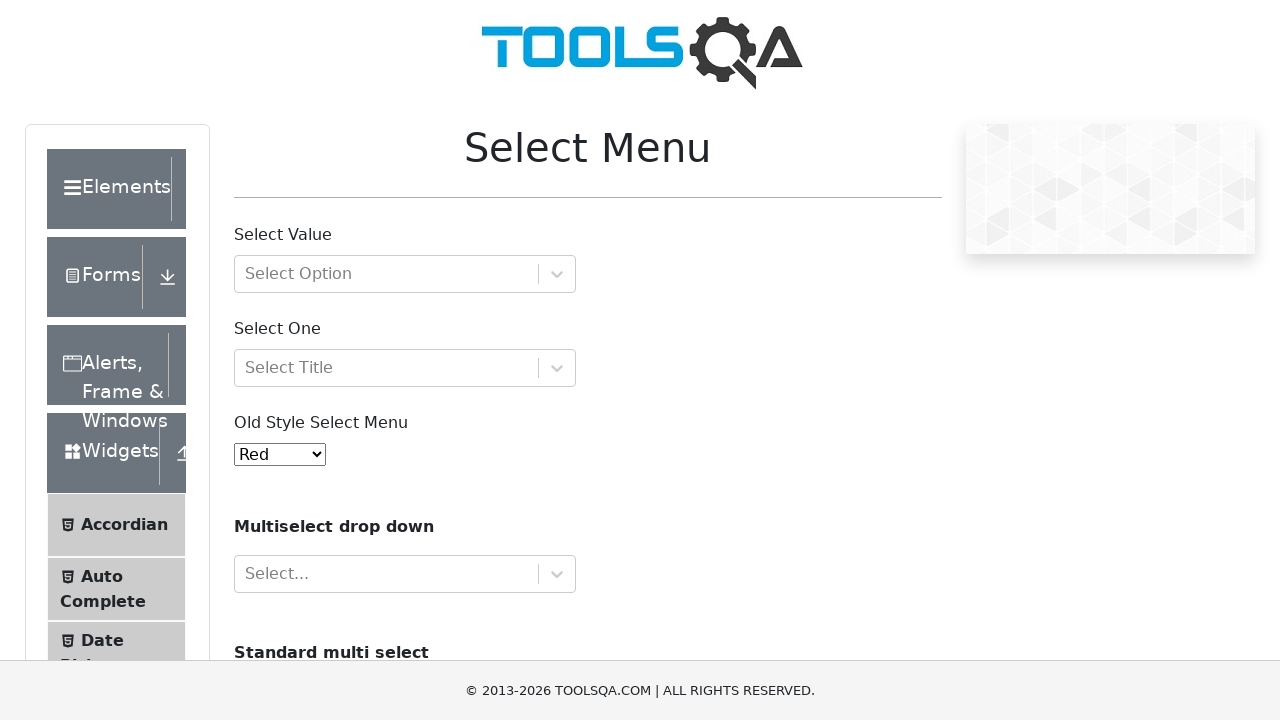

Waited for single-select dropdown to load
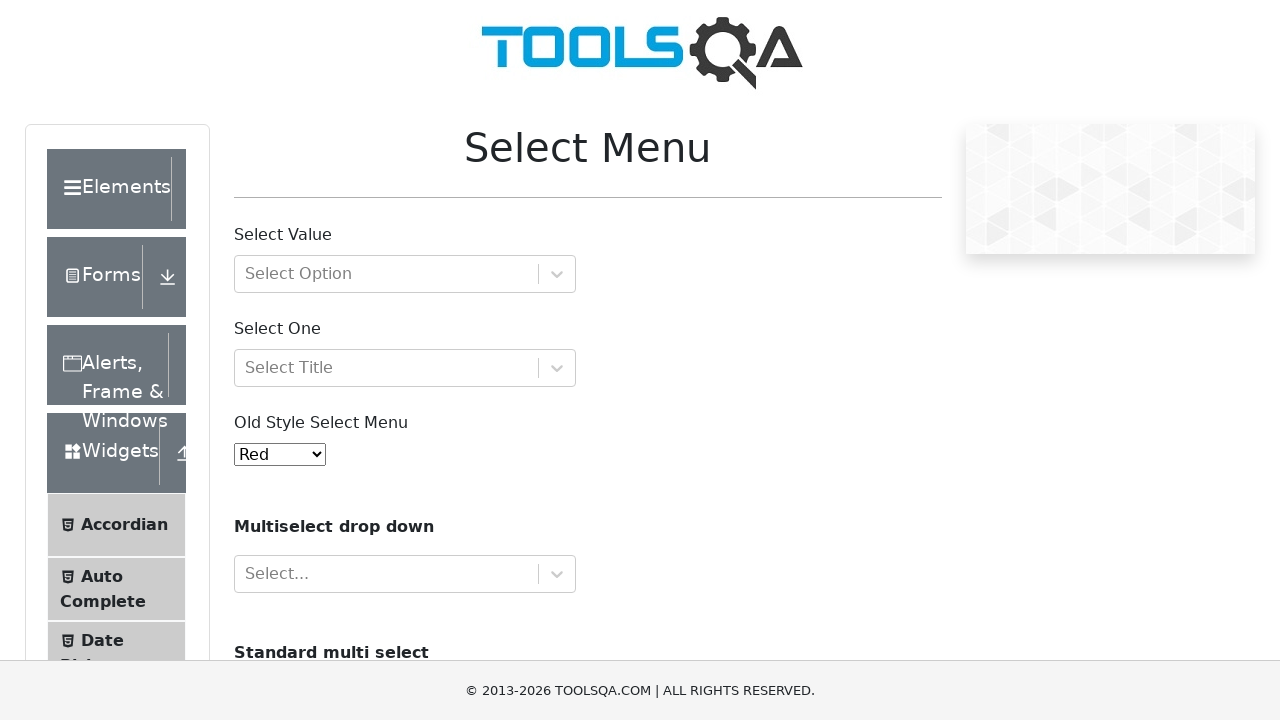

Clicked on single-select dropdown to open it at (405, 368) on xpath=//div[@id='selectOne']
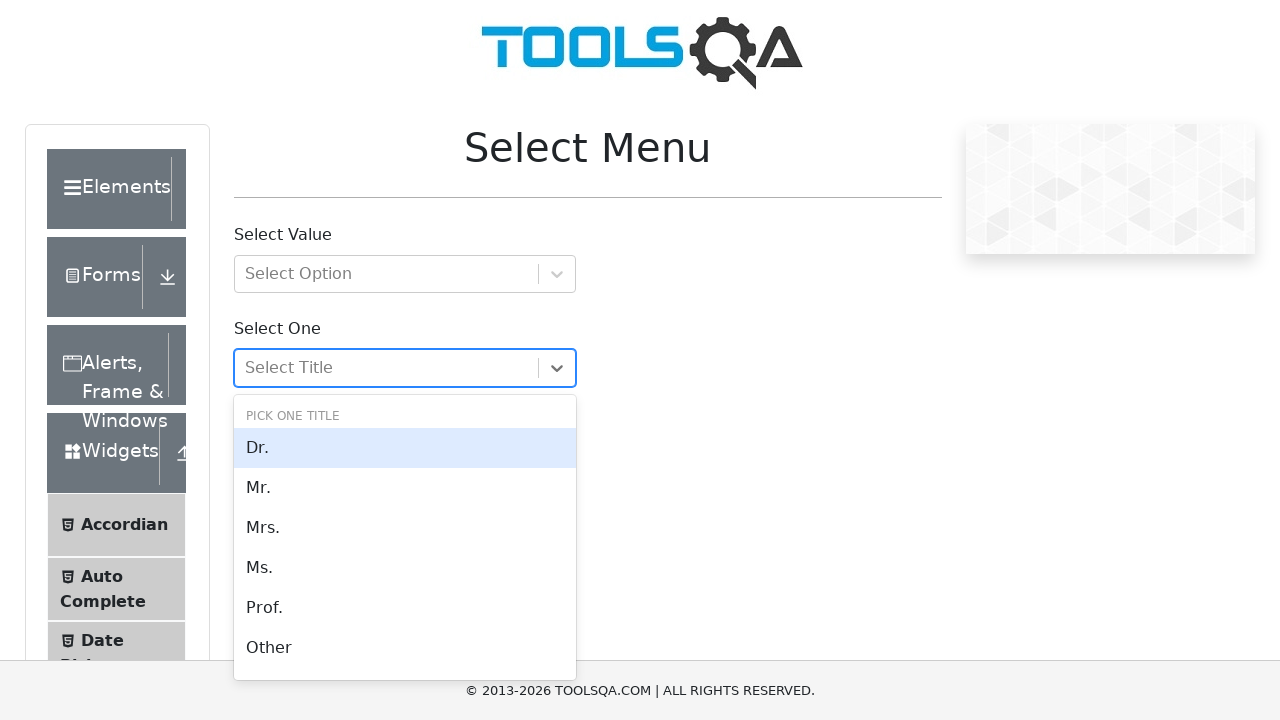

Selected 'Prof.' option from dropdown at (405, 608) on xpath=//div[text()='Prof.']
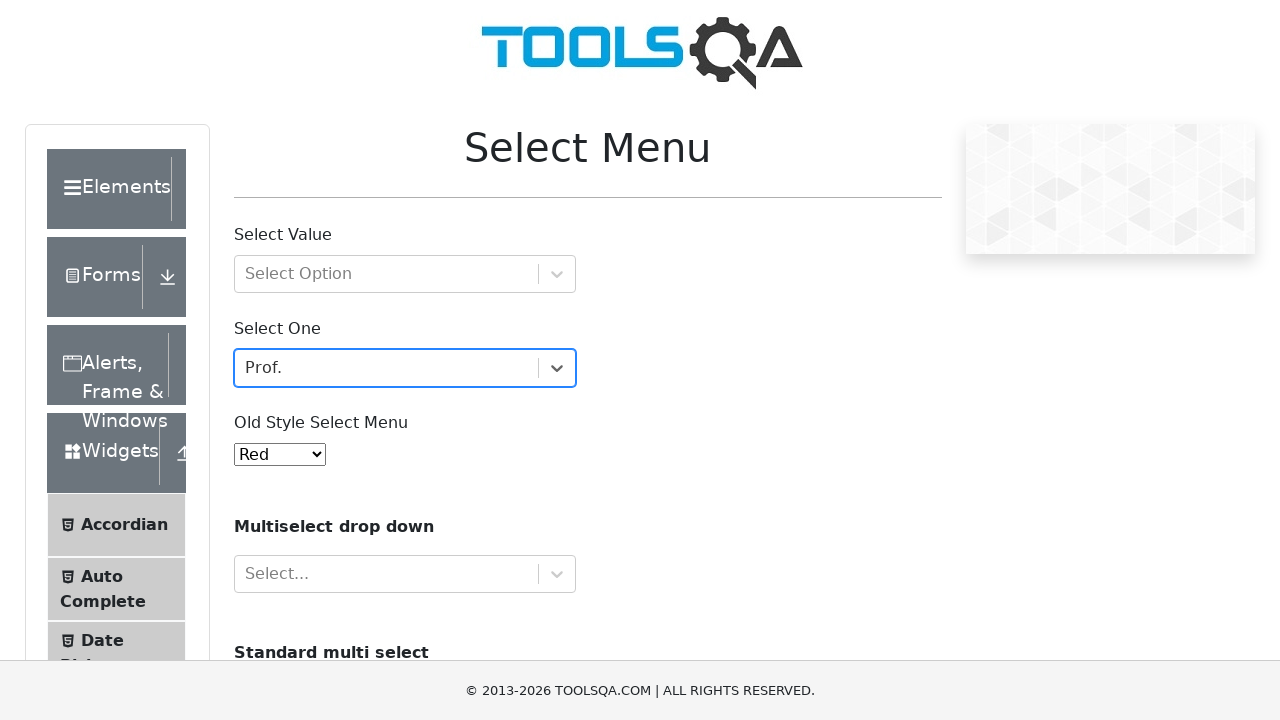

Typed 'Green' in multiselect input on //input[@id='react-select-4-input']
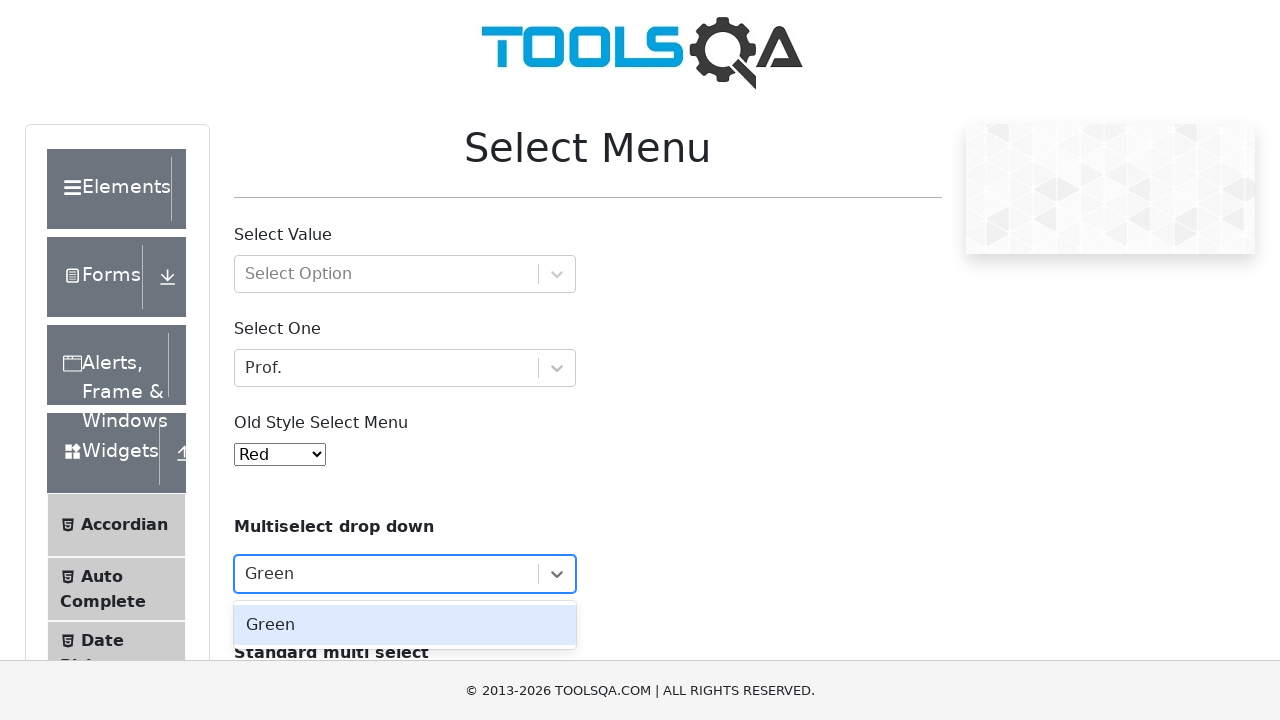

Pressed Enter to select 'Green' in multiselect
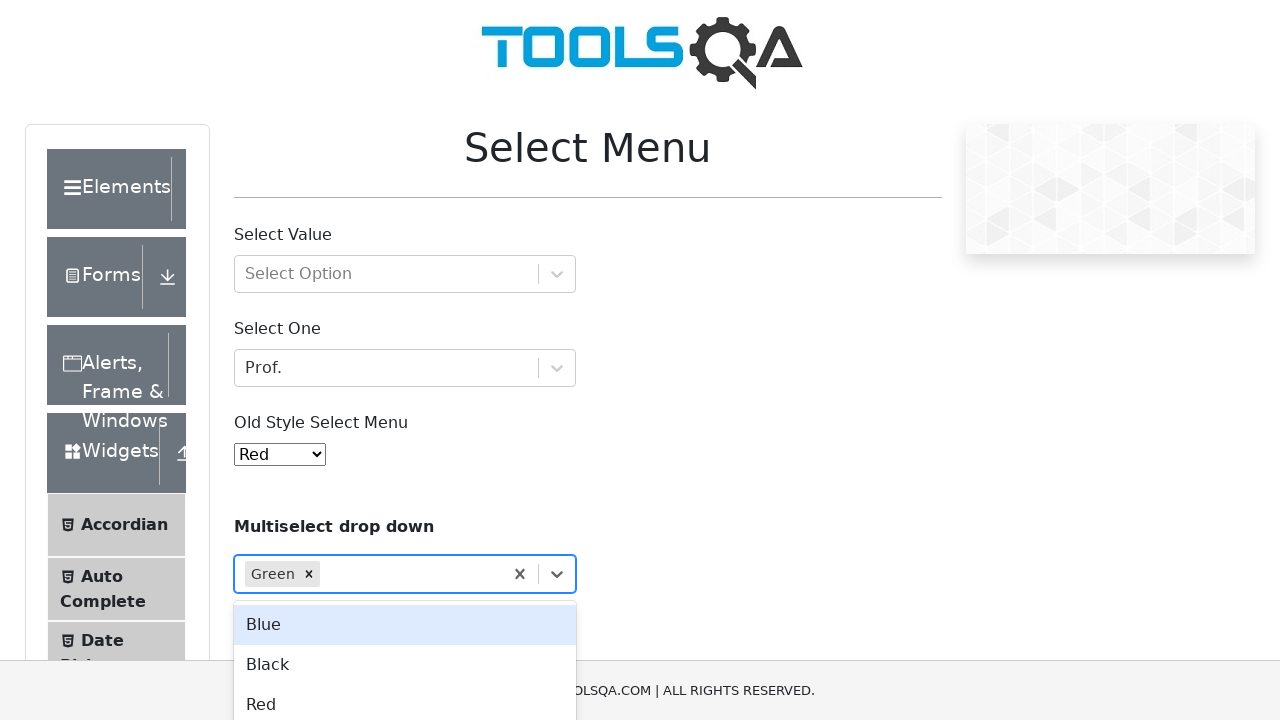

Typed 'Black' in multiselect input on //input[@id='react-select-4-input']
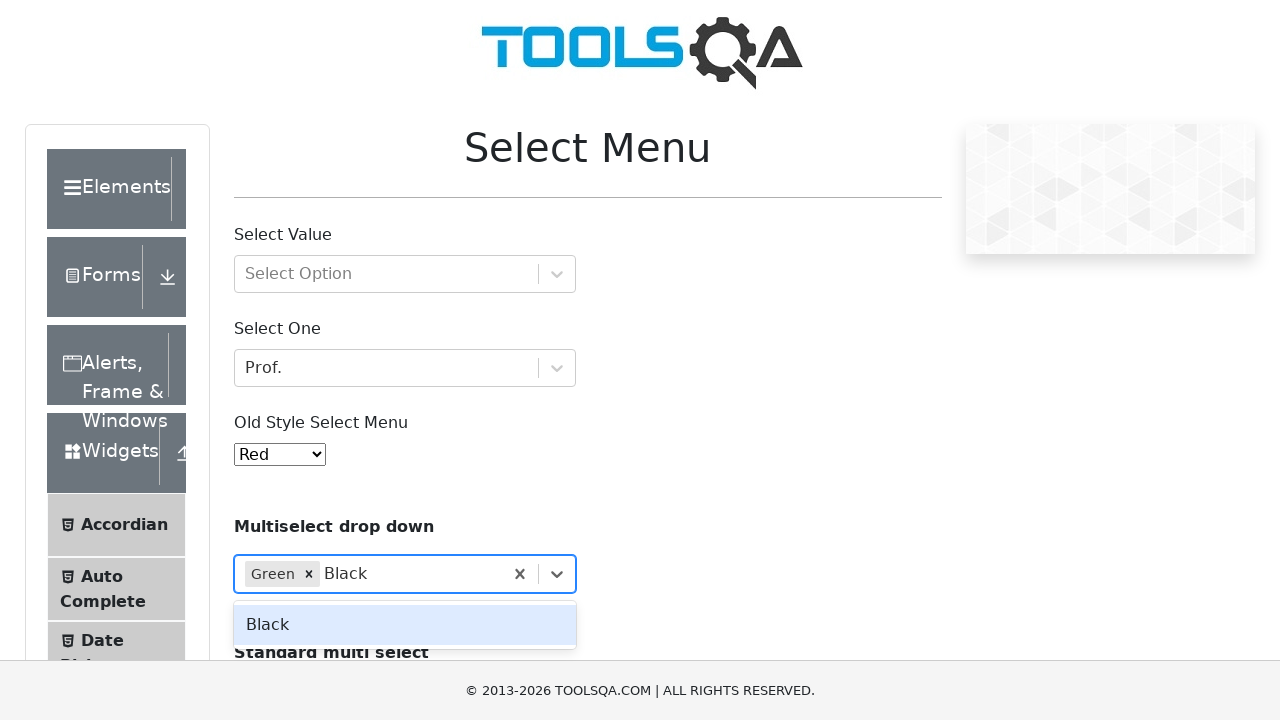

Pressed Enter to select 'Black' in multiselect
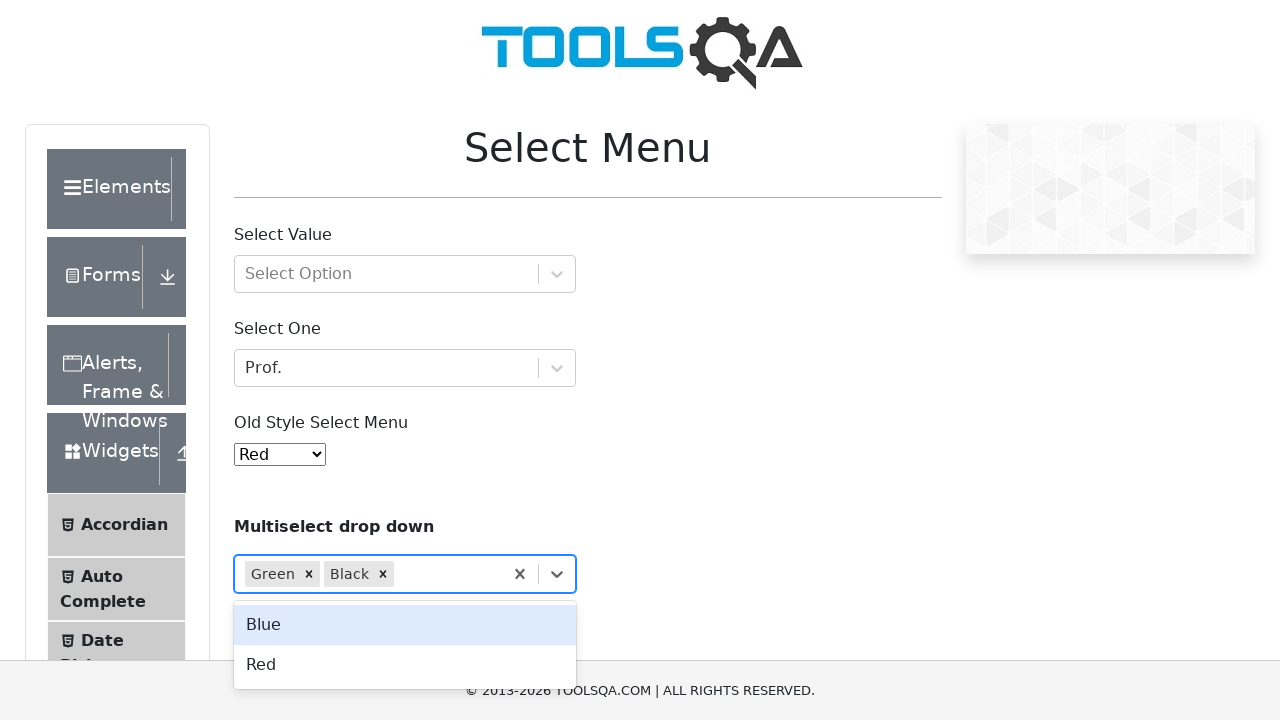

Waited 1 second to verify selections are made
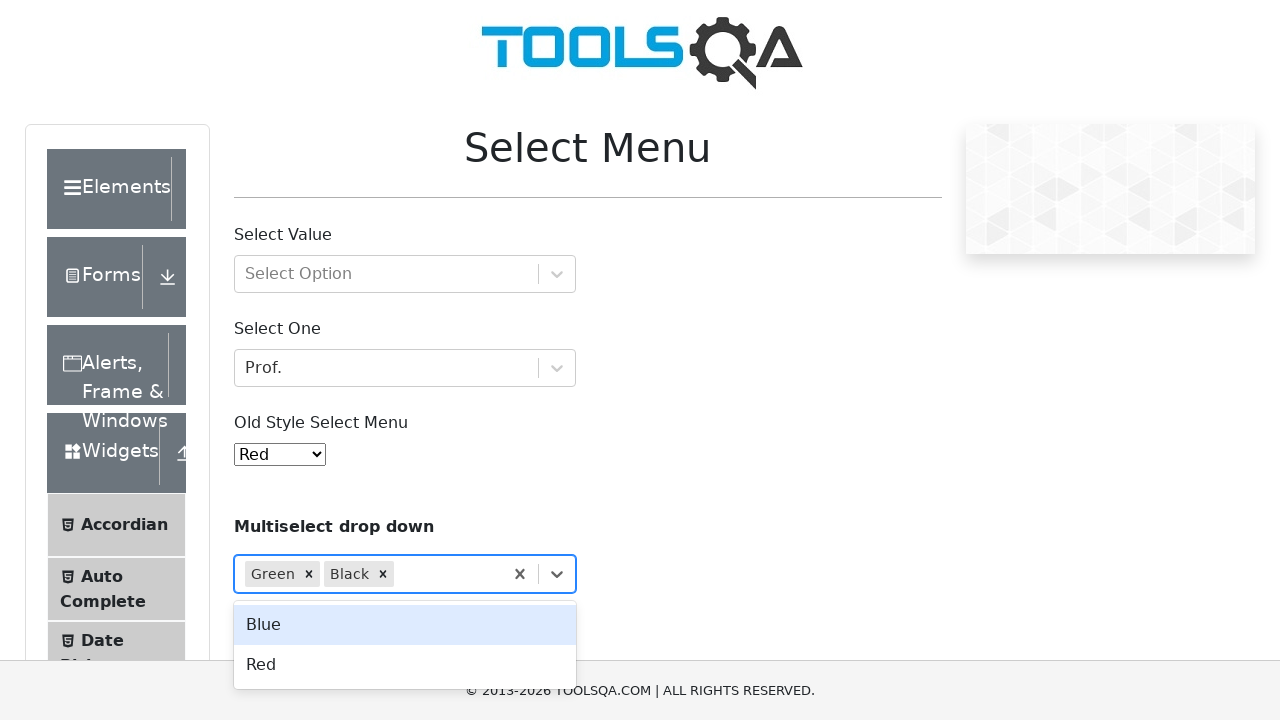

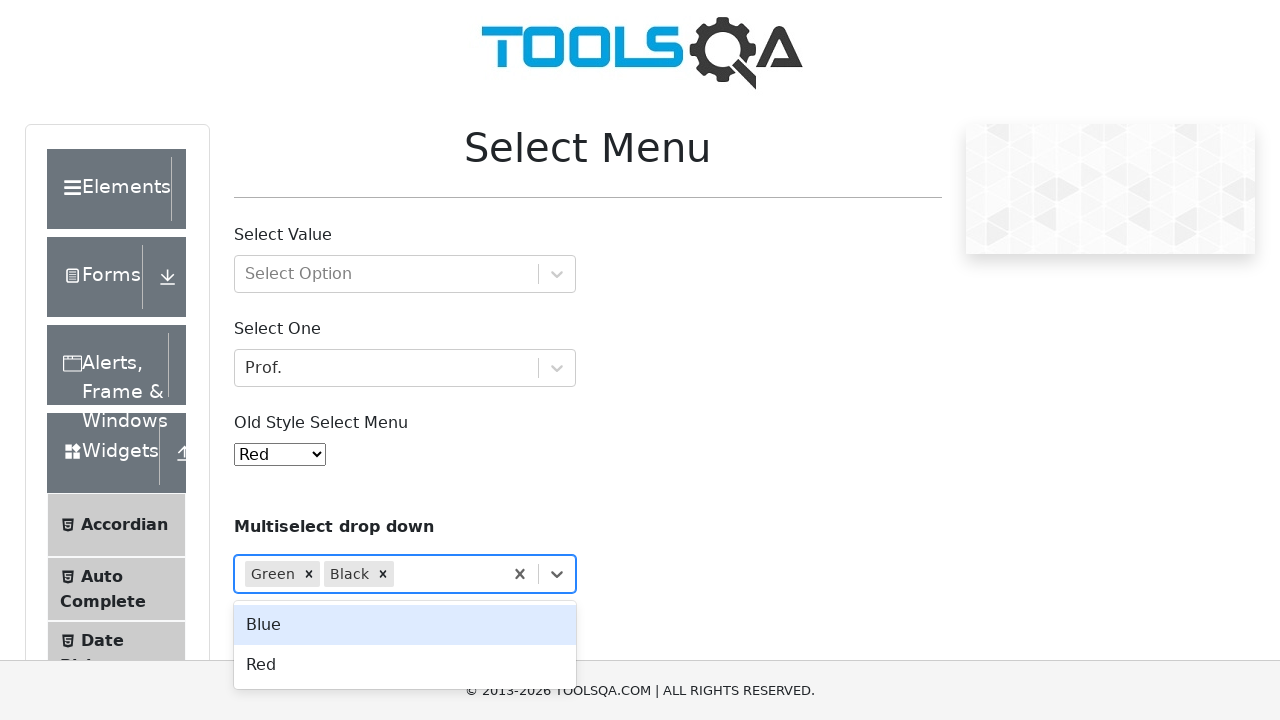